Tests that the counter displays the correct number of todo items as items are added

Starting URL: https://demo.playwright.dev/todomvc

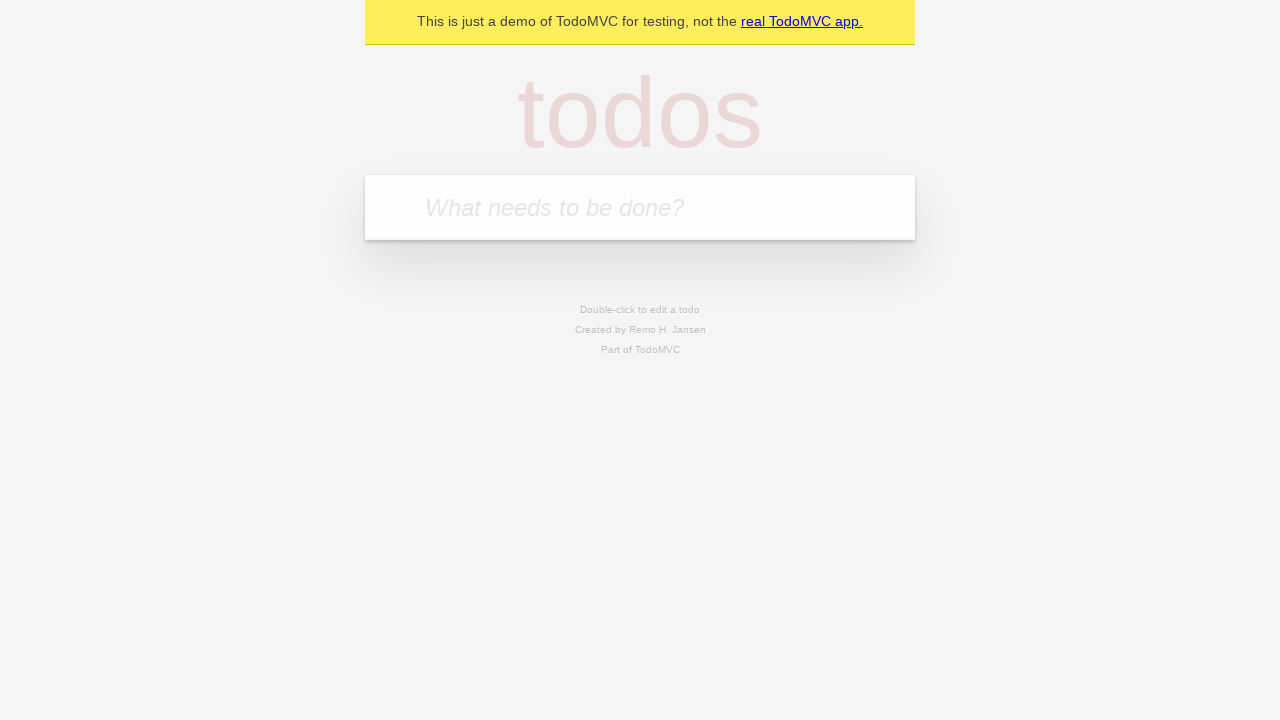

Filled todo input with 'buy some cheese' on internal:attr=[placeholder="What needs to be done?"i]
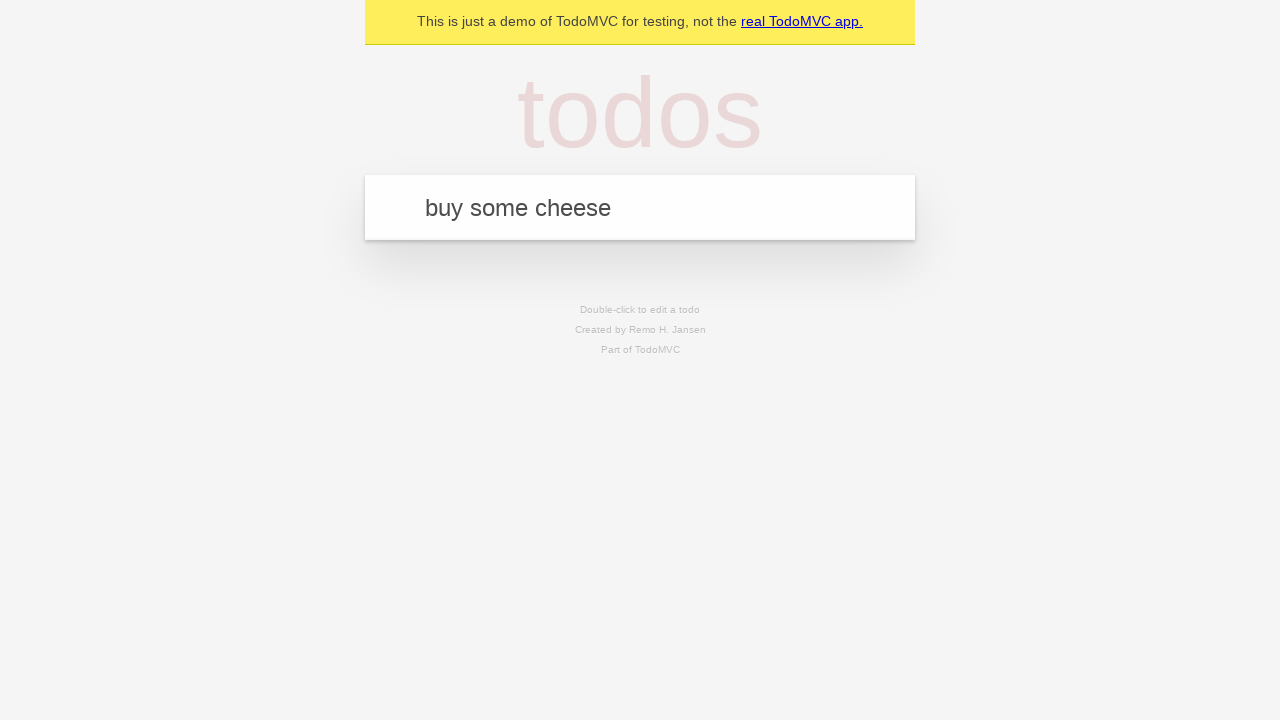

Pressed Enter to add first todo item on internal:attr=[placeholder="What needs to be done?"i]
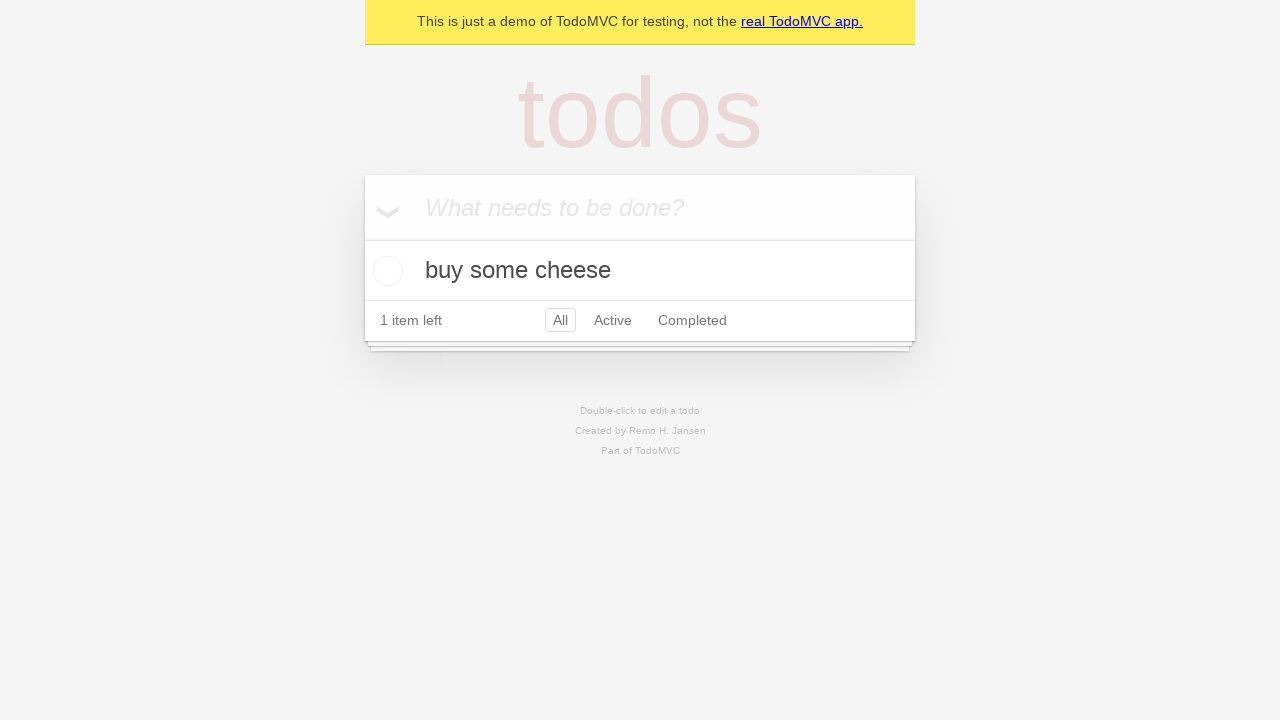

Todo counter appeared after adding first item
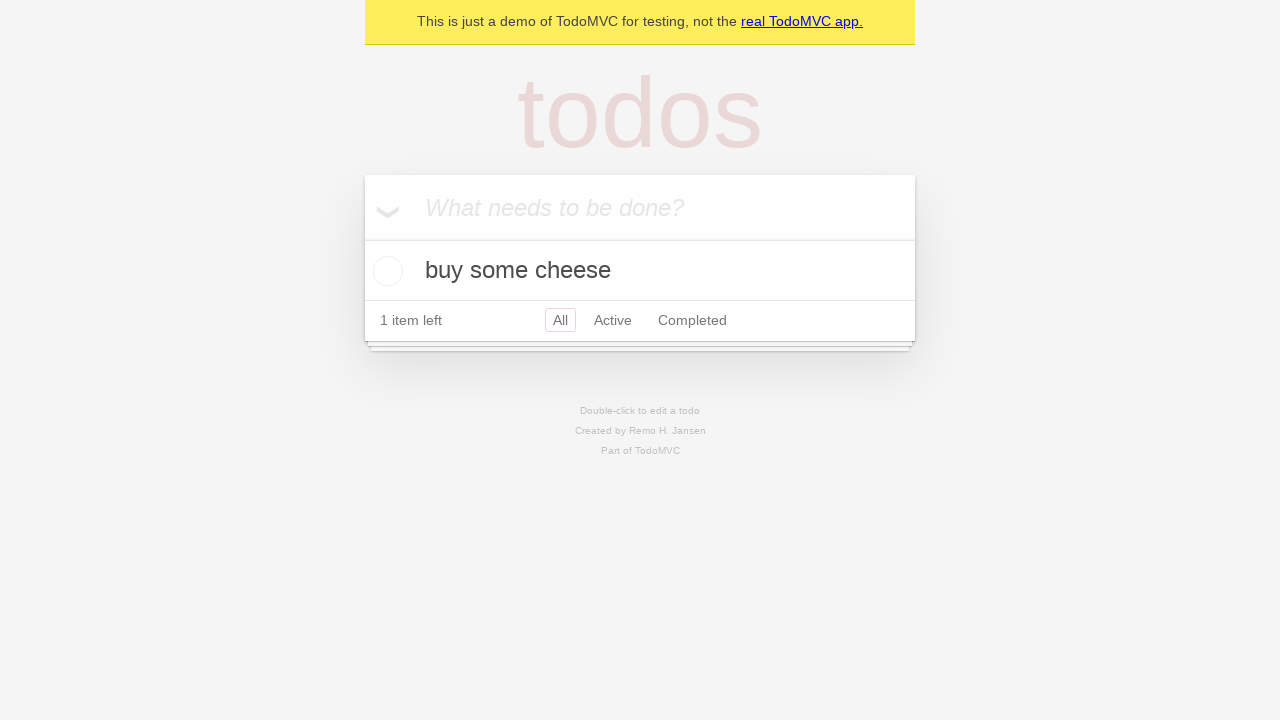

Filled todo input with 'feed the cat' on internal:attr=[placeholder="What needs to be done?"i]
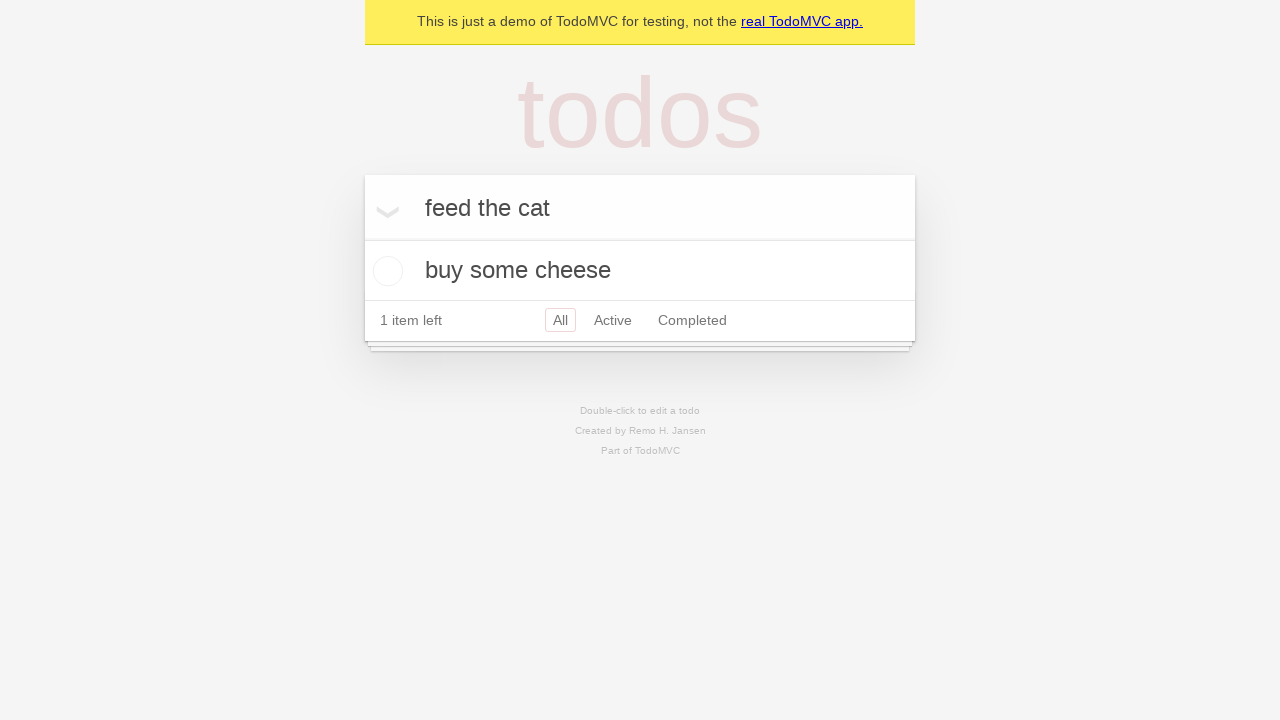

Pressed Enter to add second todo item on internal:attr=[placeholder="What needs to be done?"i]
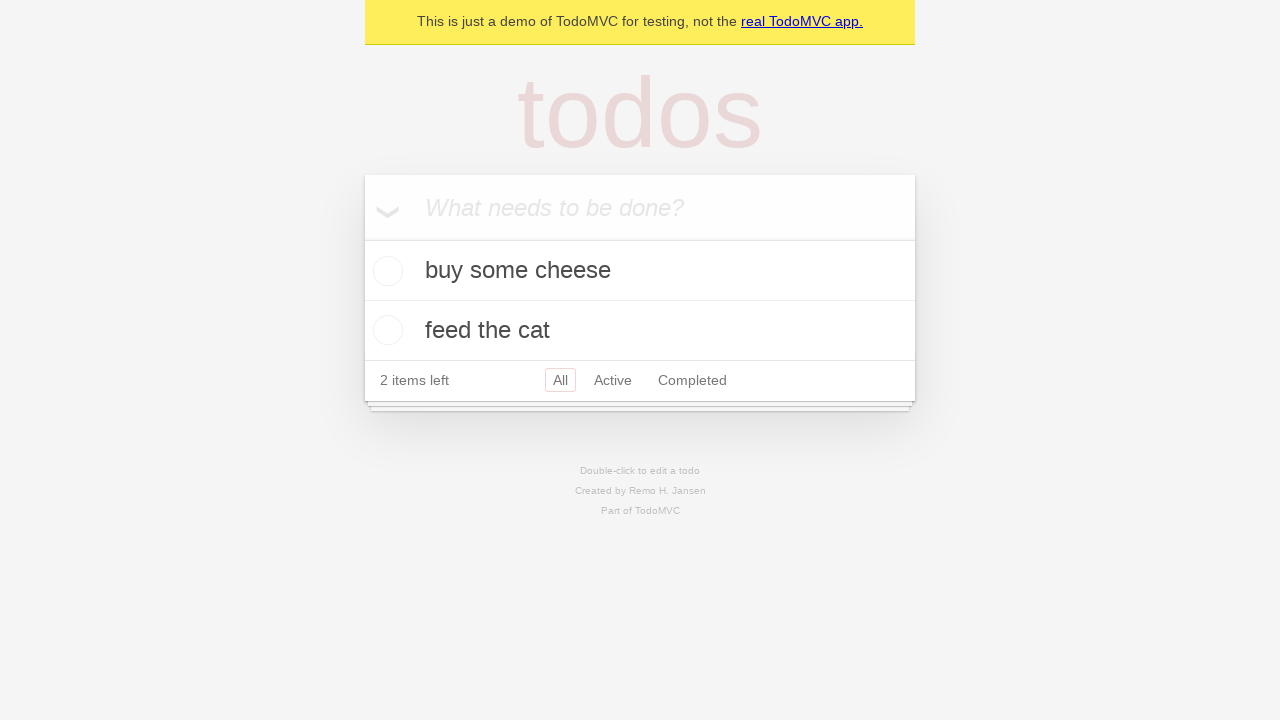

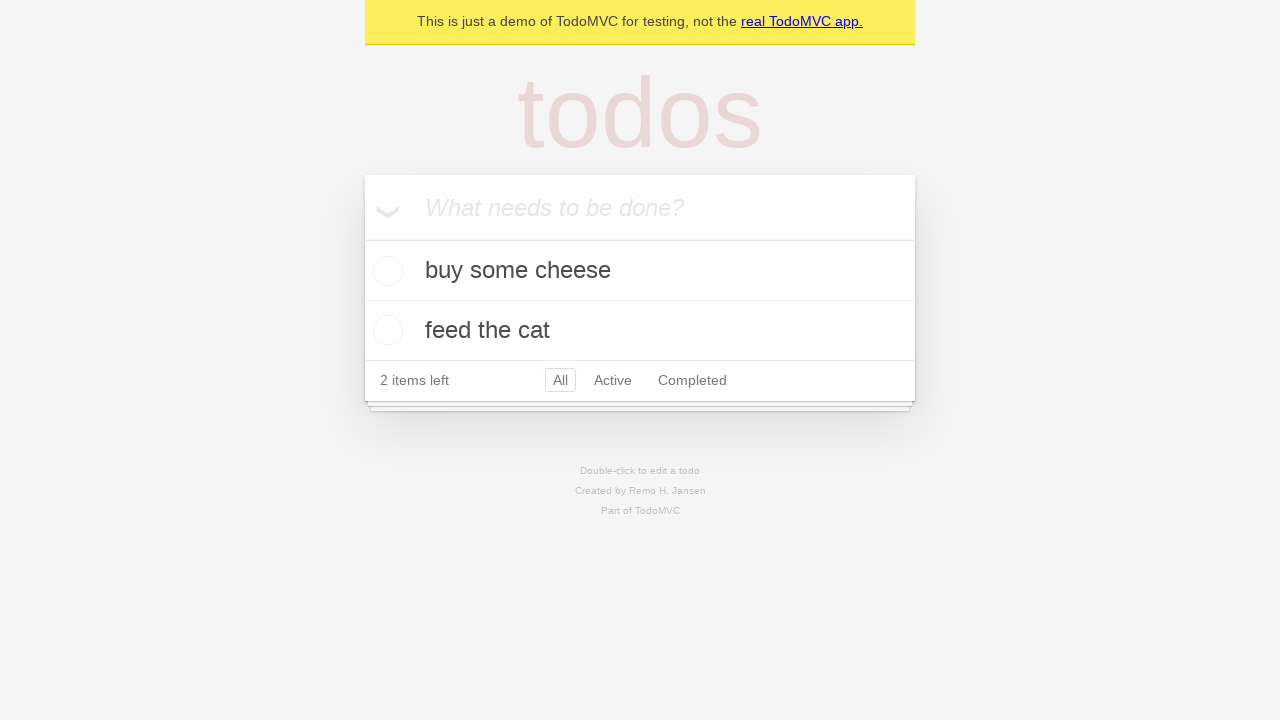